Searches for rental listings on Zillow by entering a location (Charles Village) in the search bar and submitting the search to view results.

Starting URL: https://www.zillow.com/homes/for_rent/

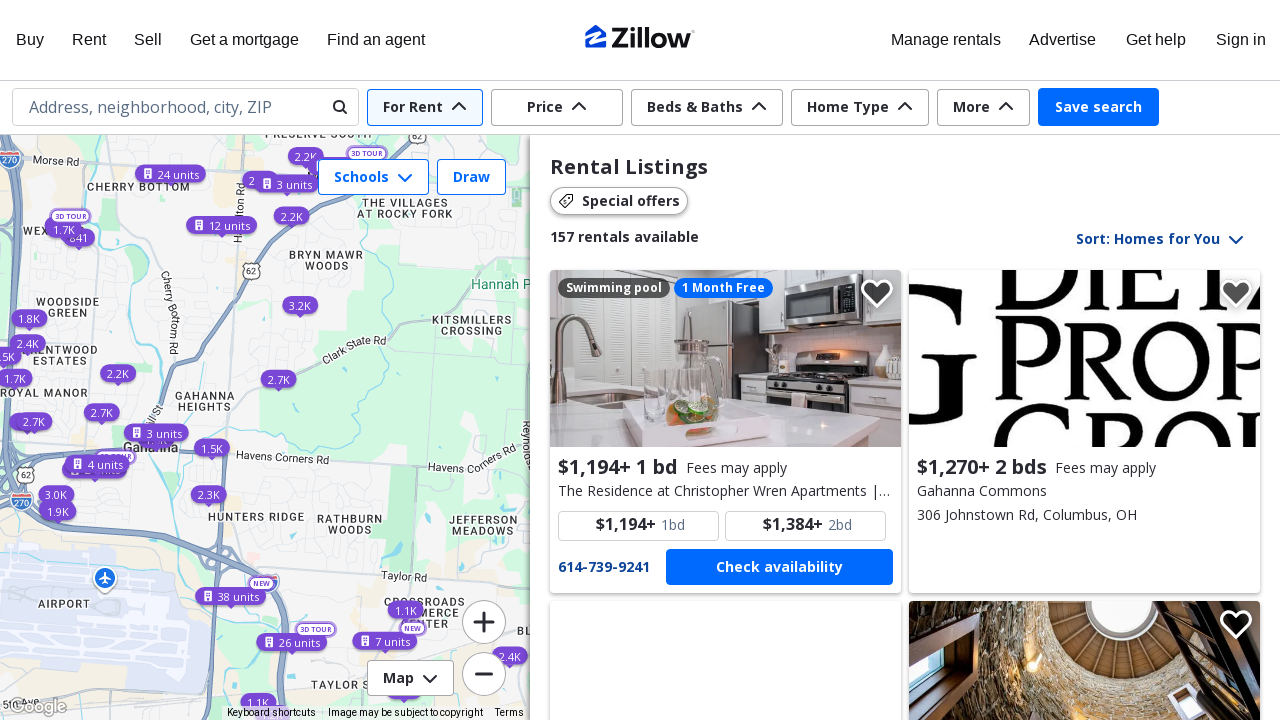

Entered 'charles village' in the search box on #srp-search-box input
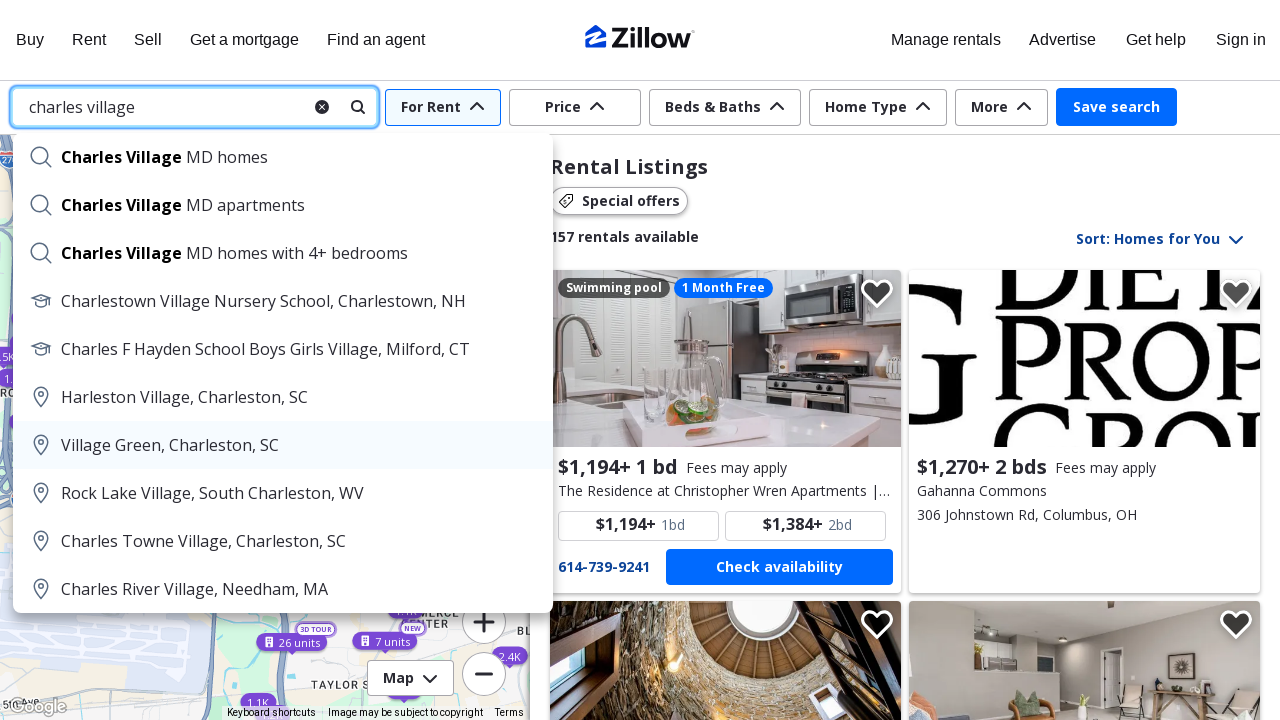

Pressed Enter to submit the rental search on #srp-search-box input
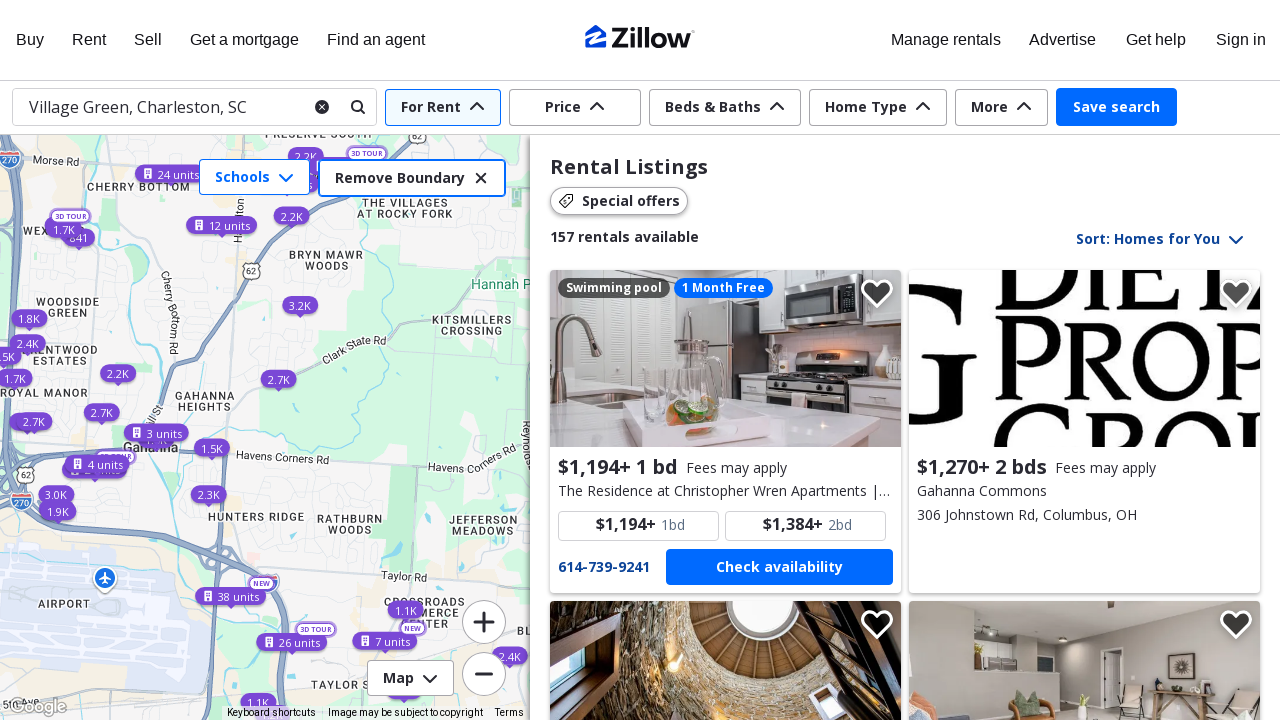

Rental listings loaded successfully
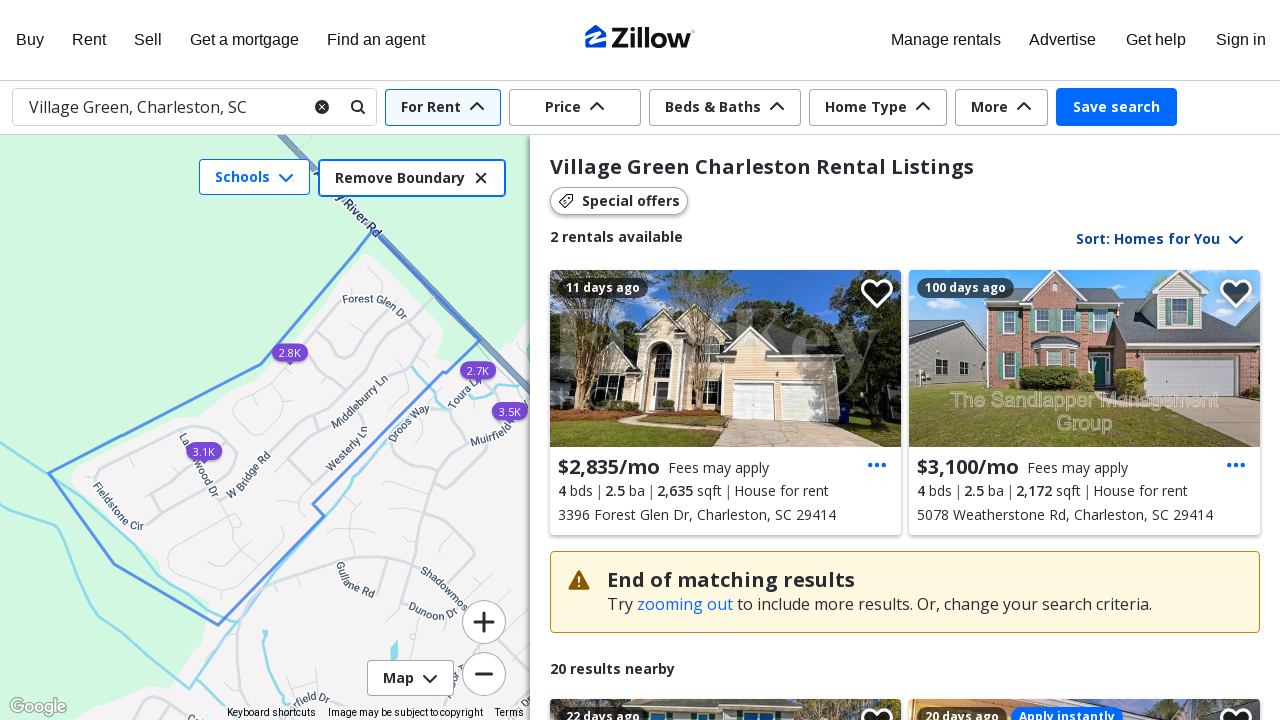

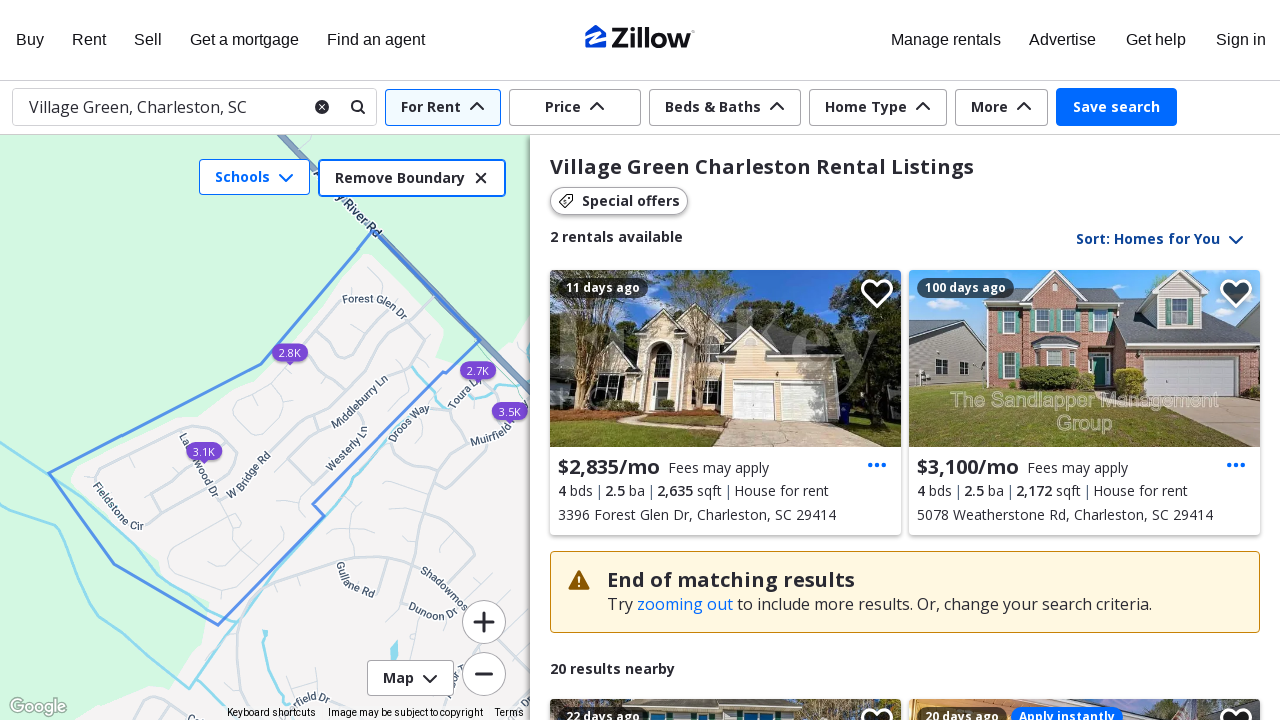